Tests confirmation alert functionality by clicking the confirm button, dismissing the alert, and verifying the cancel message is displayed

Starting URL: https://testautomationpractice.blogspot.com/

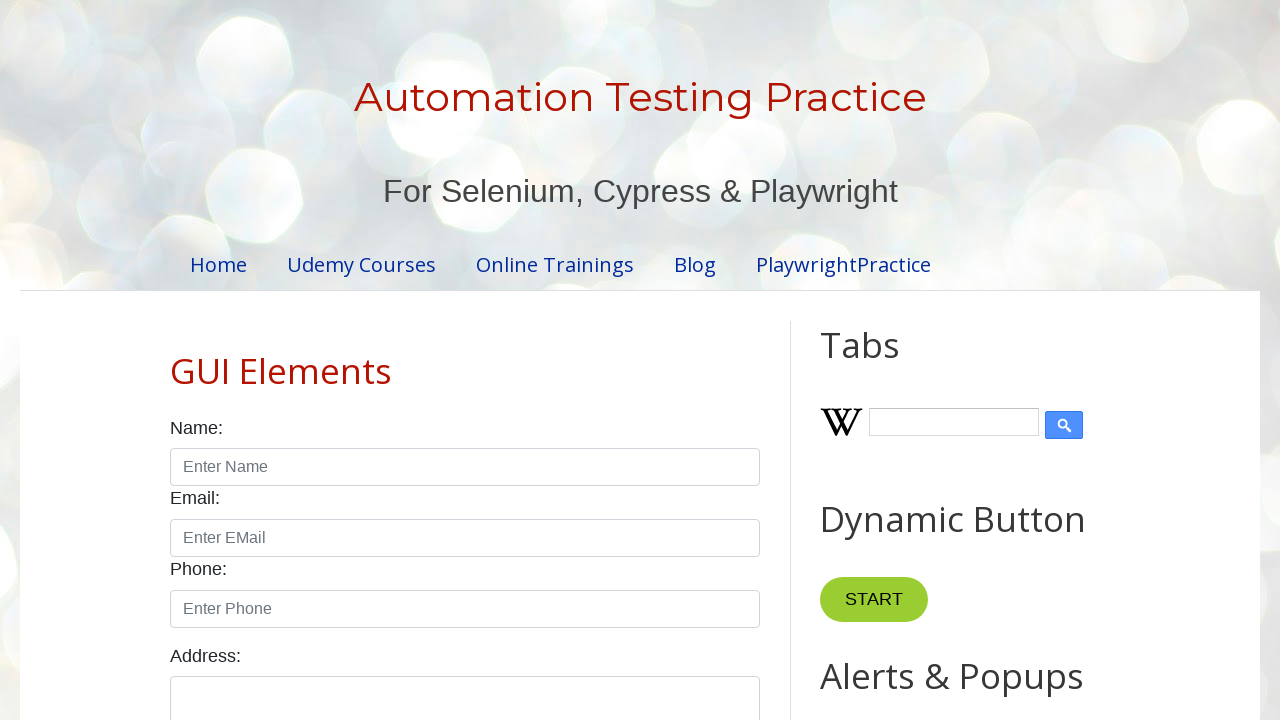

Set up dialog handler to dismiss confirmation alerts
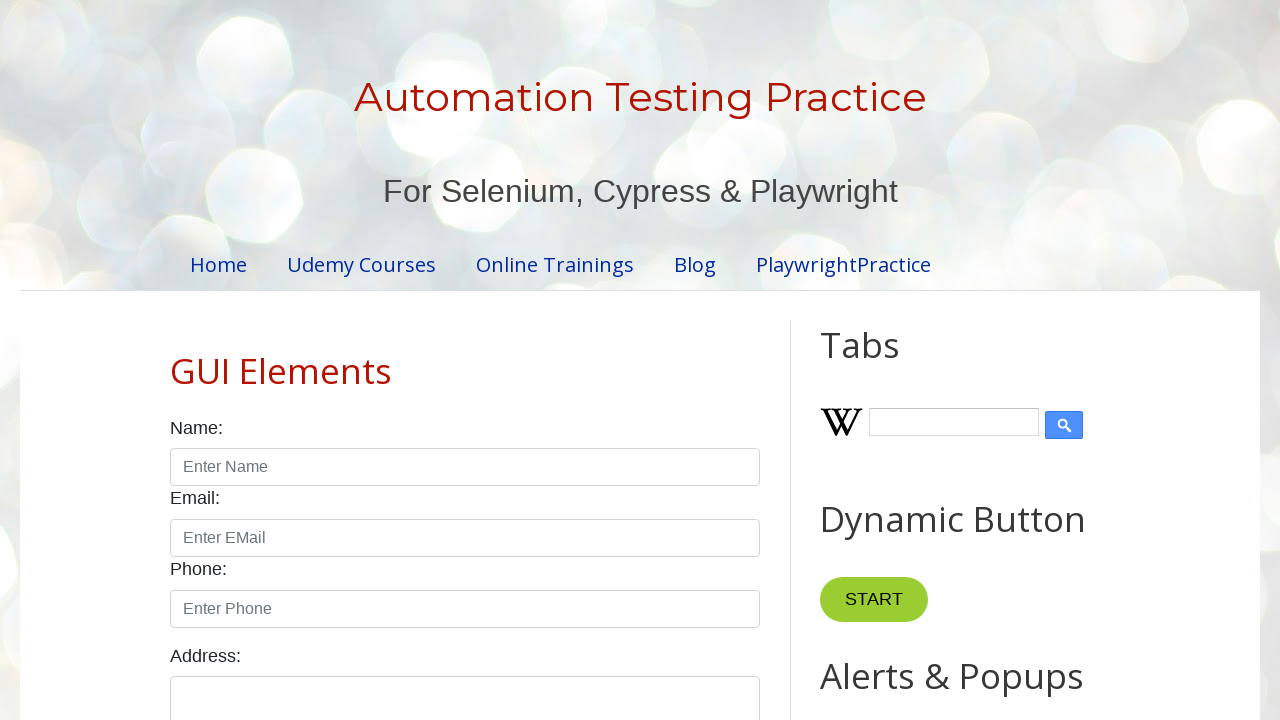

Clicked the confirmation button to trigger alert at (912, 360) on #confirmBtn
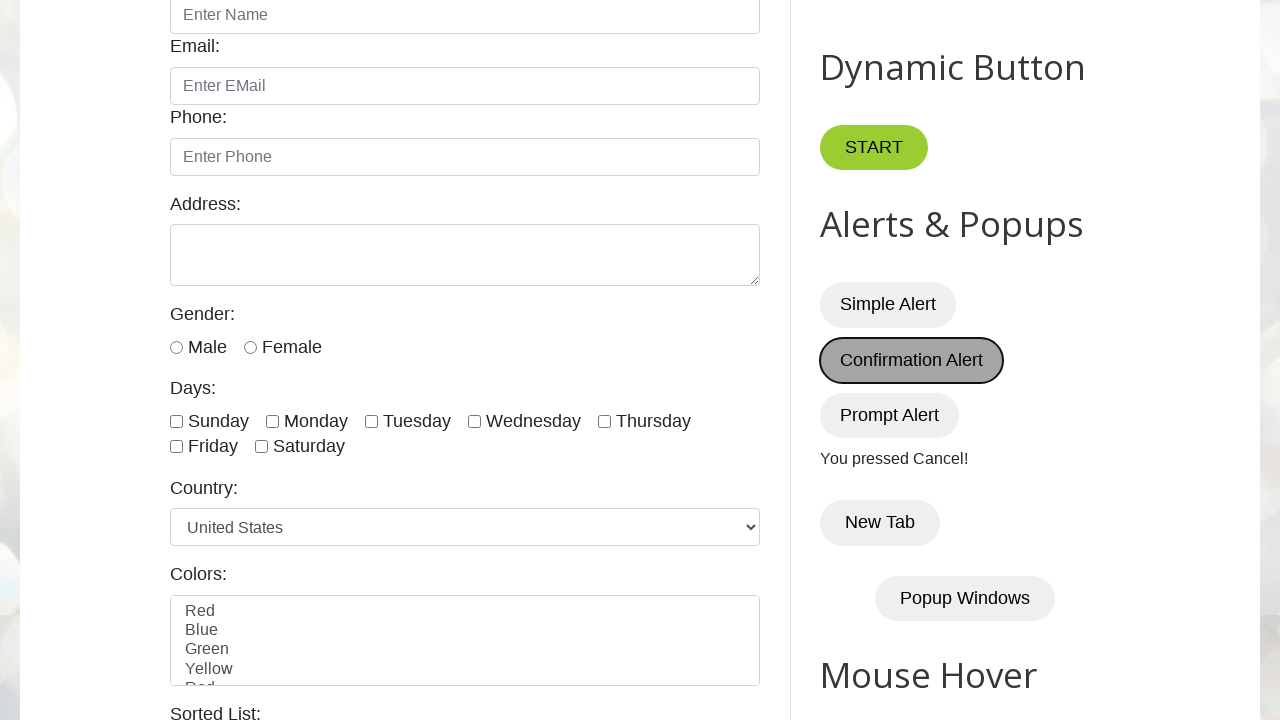

Waited for demo result element to appear
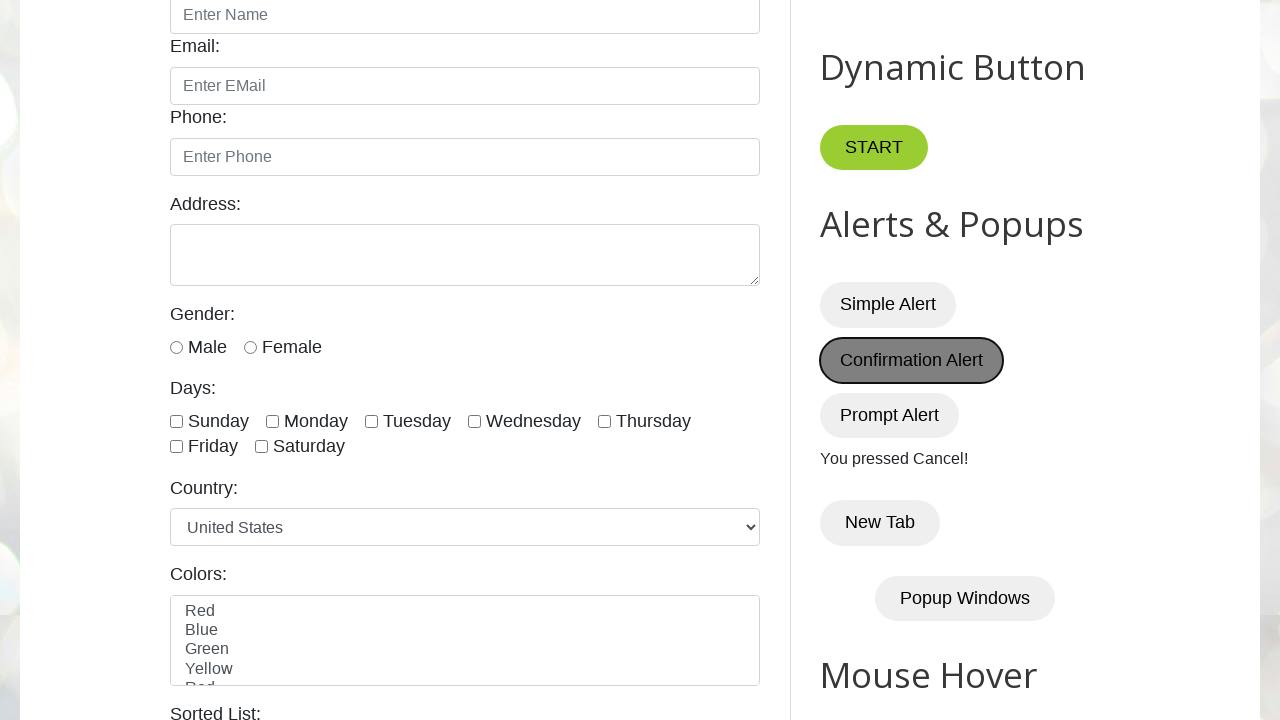

Retrieved result text from demo element
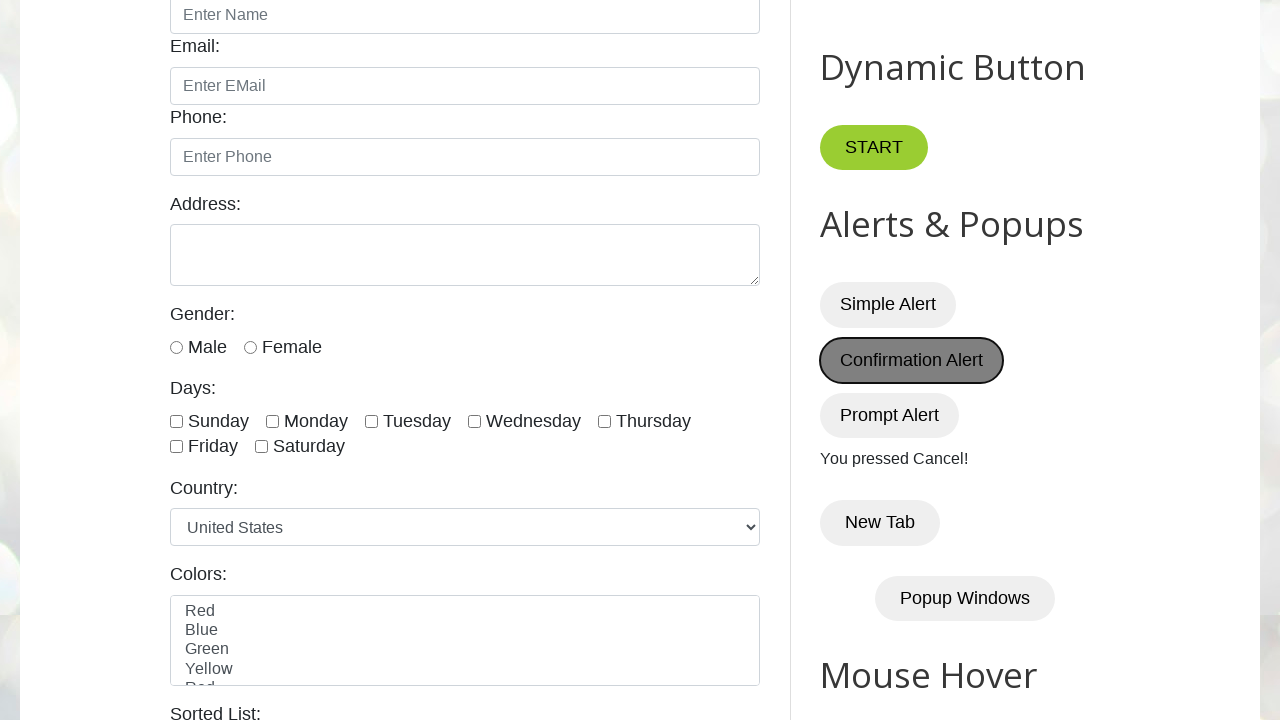

Verified cancel message 'You pressed Cancel!' is displayed
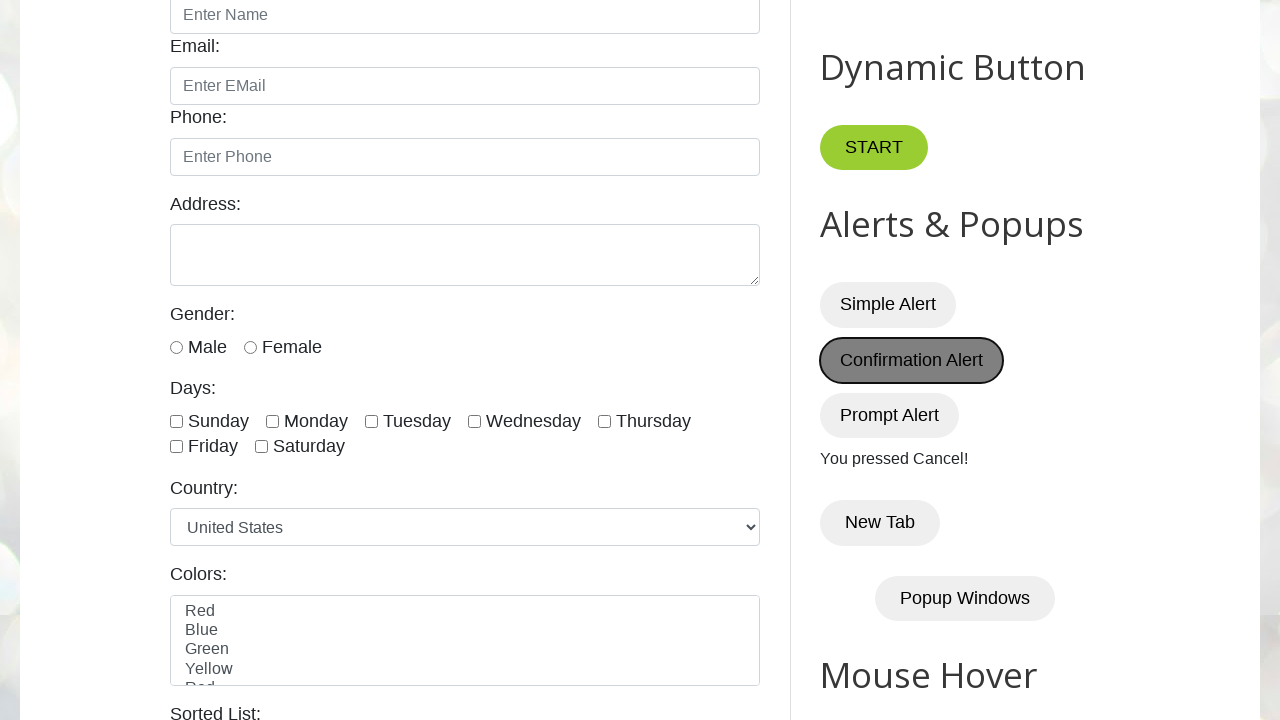

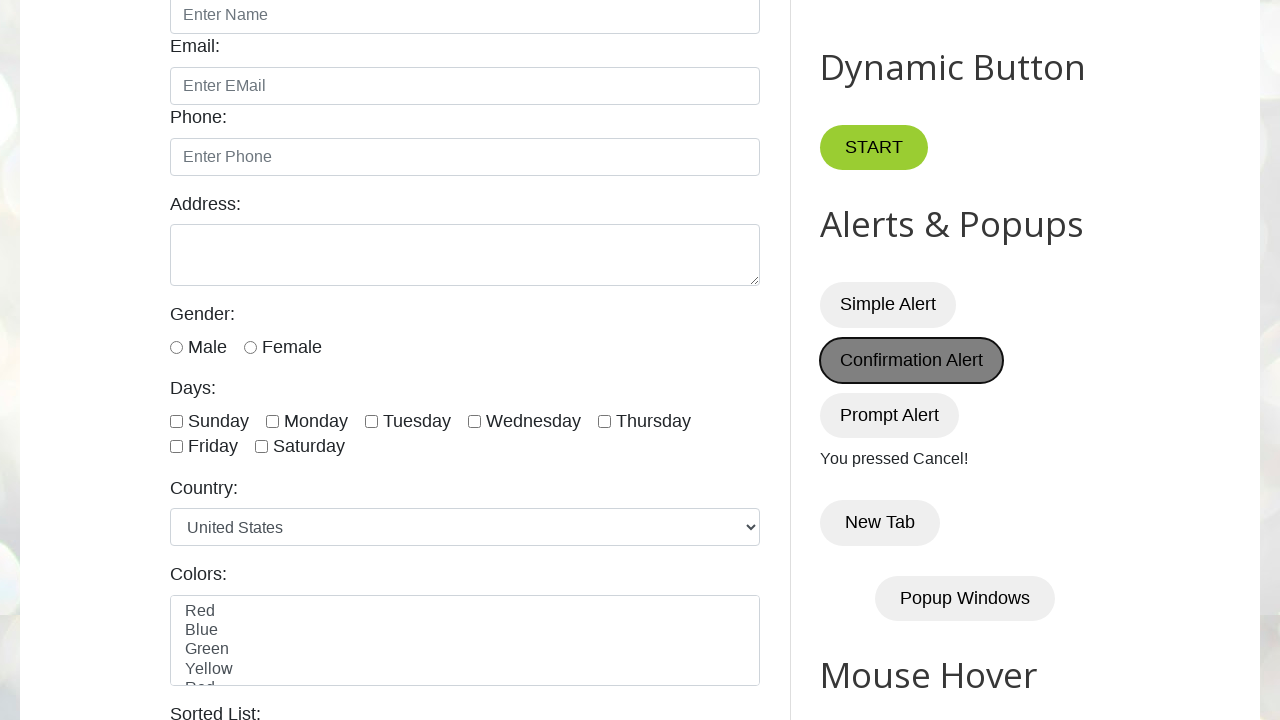